Tests handling of iframes by switching to a frame and entering text into an input field within the frame

Starting URL: https://demo.automationtesting.in/Frames.html

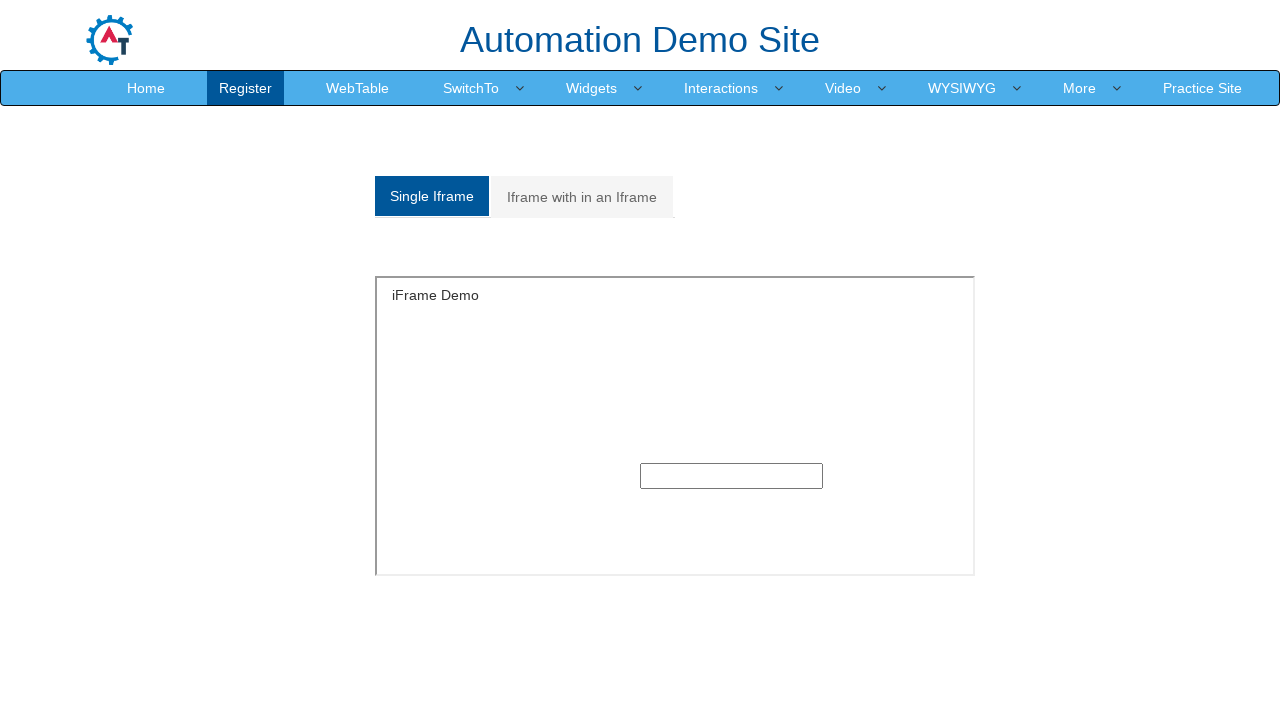

Located the first iframe on the page
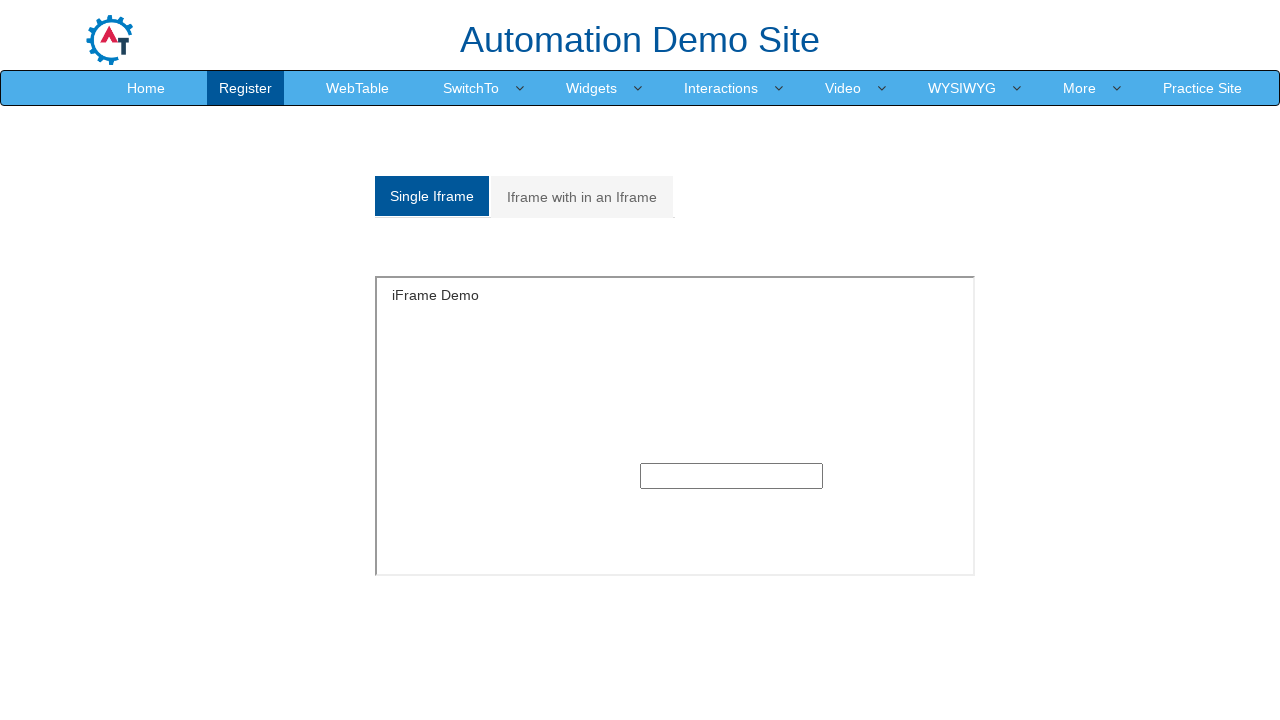

Entered 'Hello' into text input field within the iframe on iframe >> nth=0 >> internal:control=enter-frame >> input[type='text']
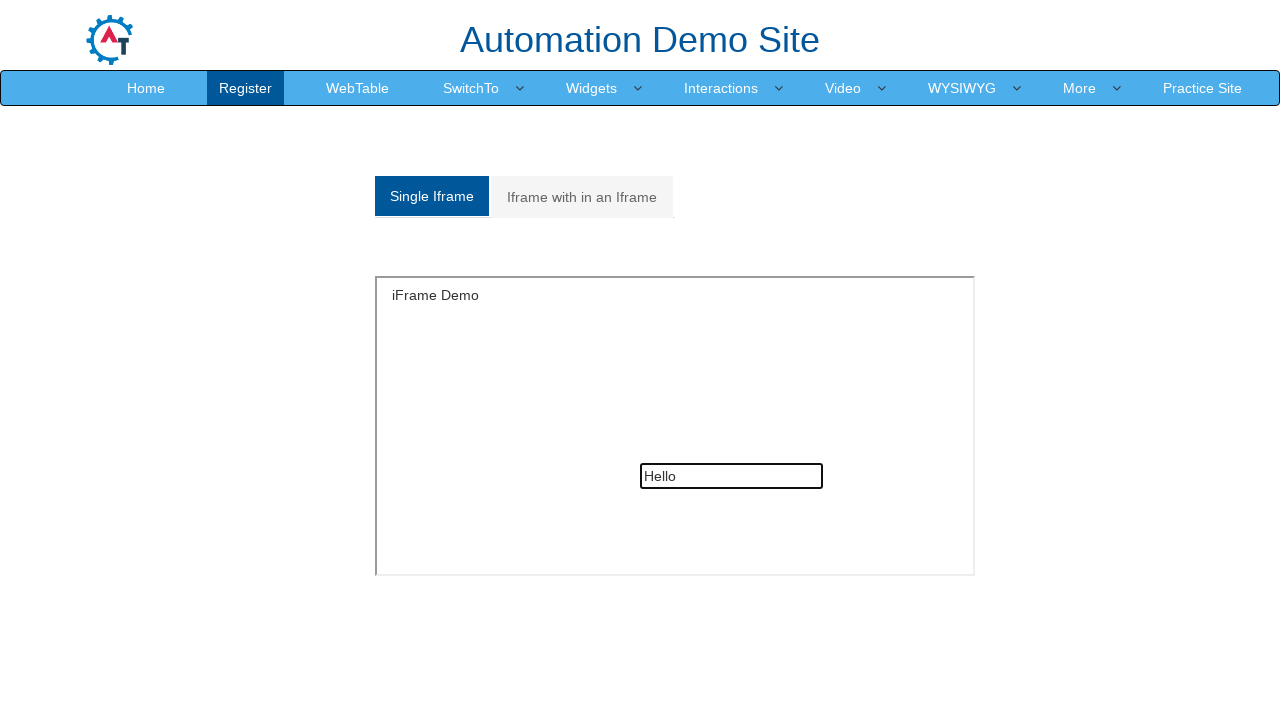

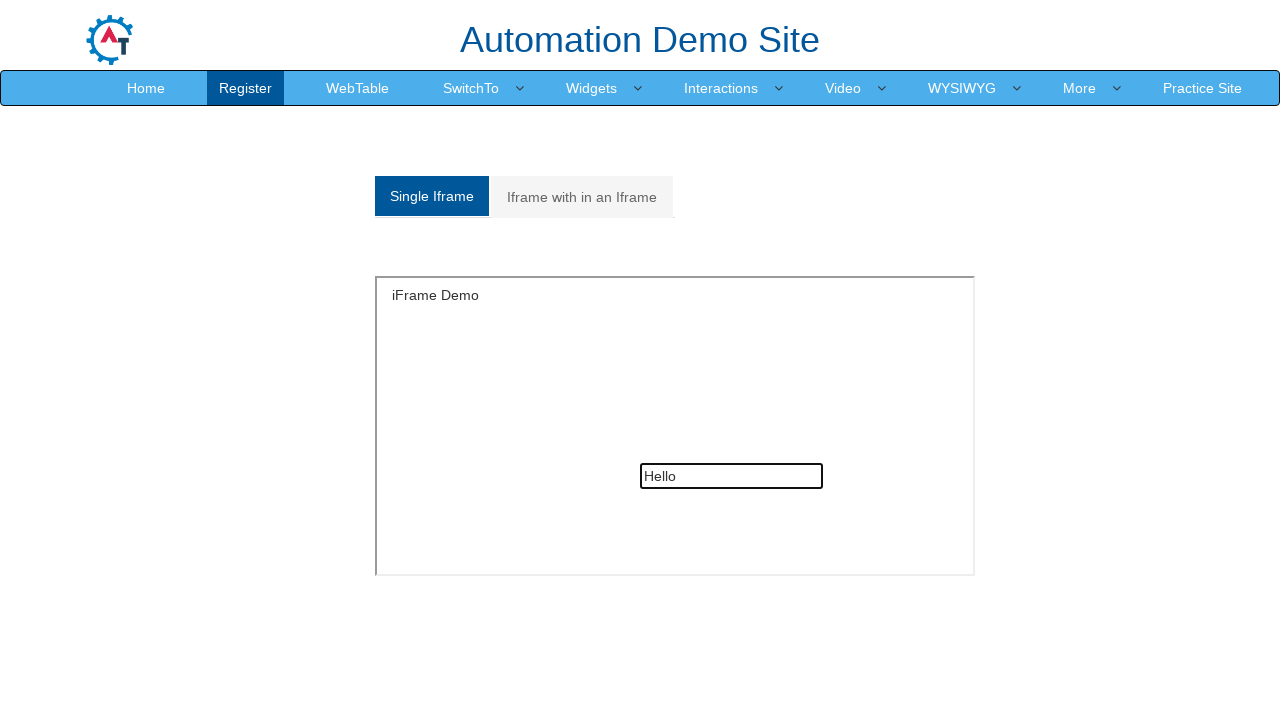